Tests a math quiz form by reading two numbers from the page, calculating their sum, selecting the answer from a dropdown, and submitting the form.

Starting URL: https://suninjuly.github.io/selects2.html

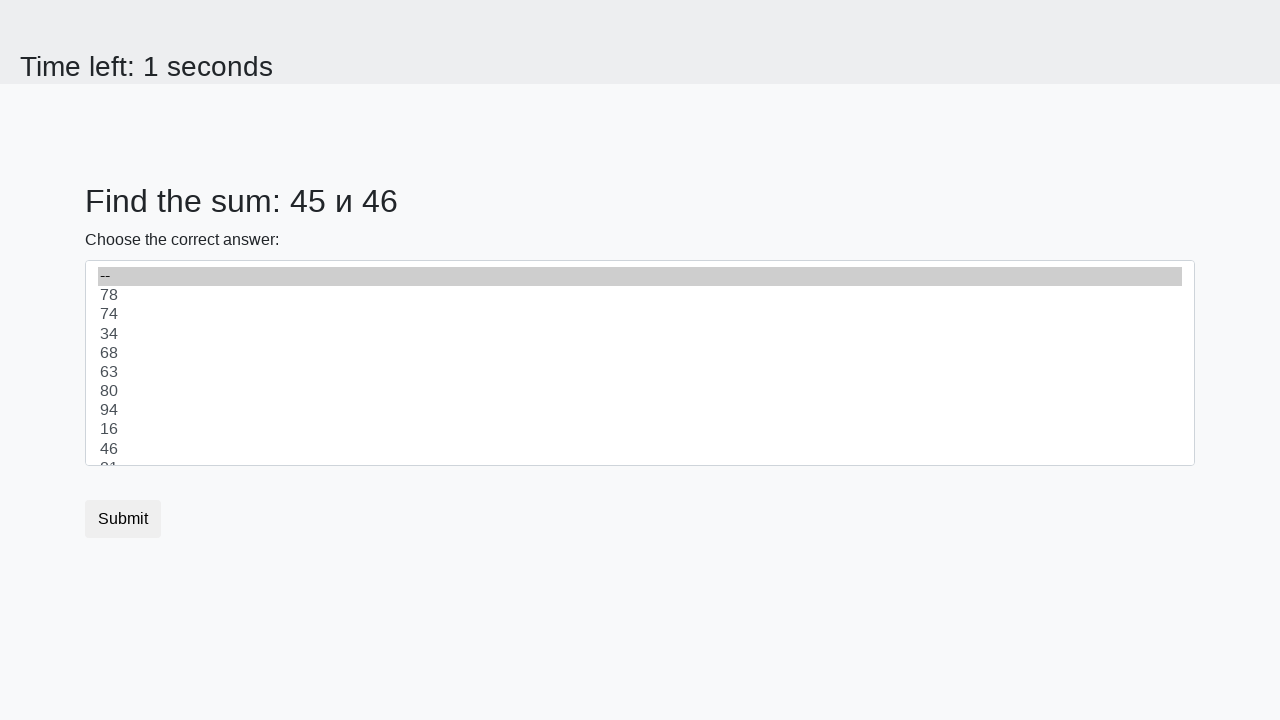

Read first number from #num1 element
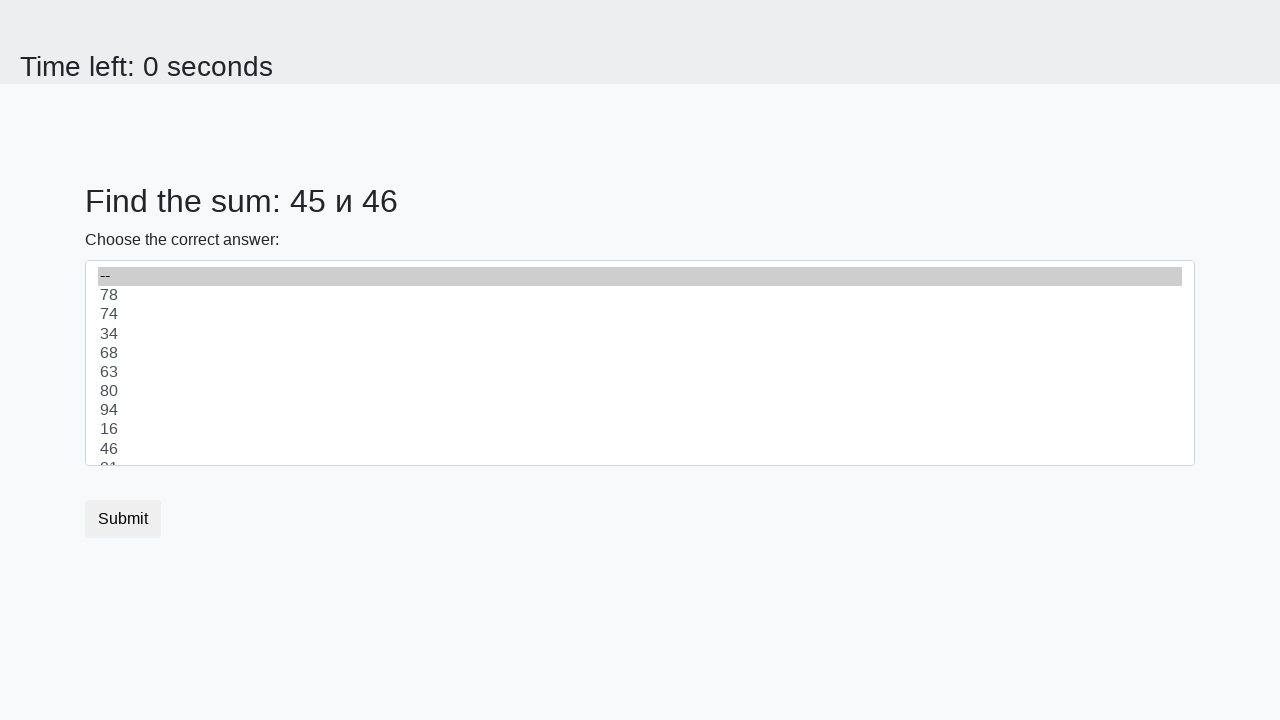

Read second number from #num2 element
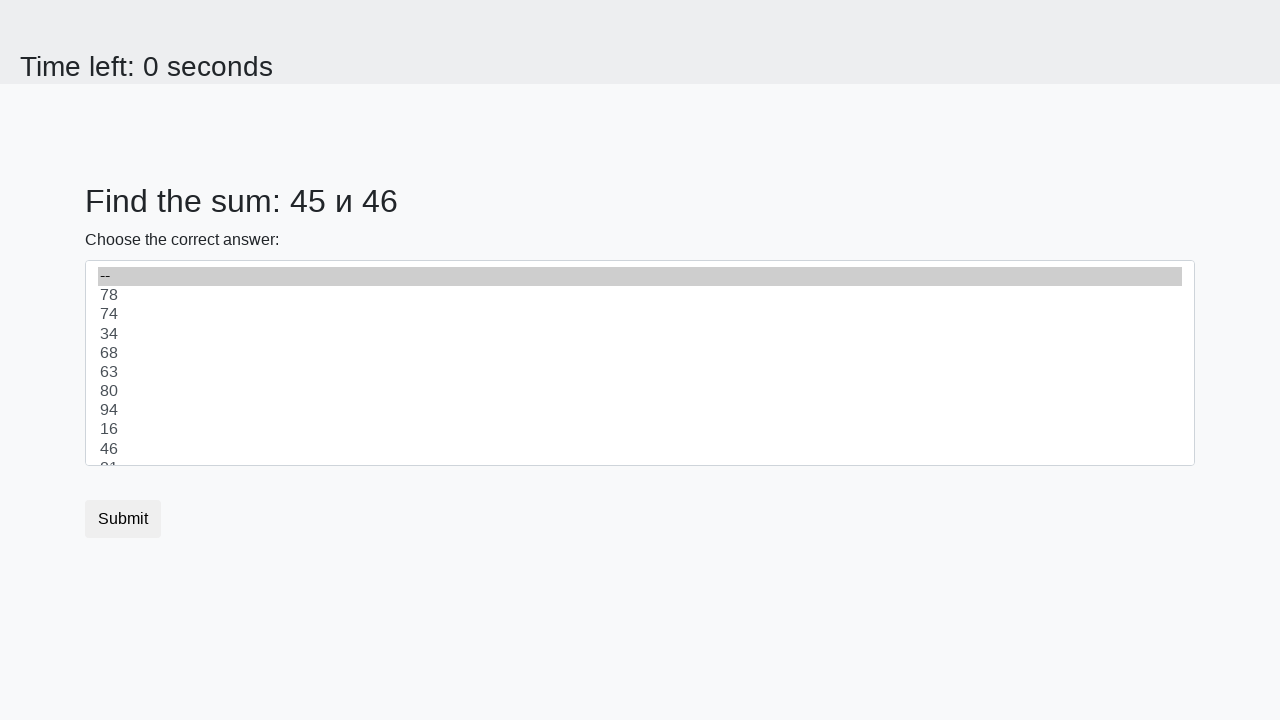

Calculated sum of 45 + 46 = 91
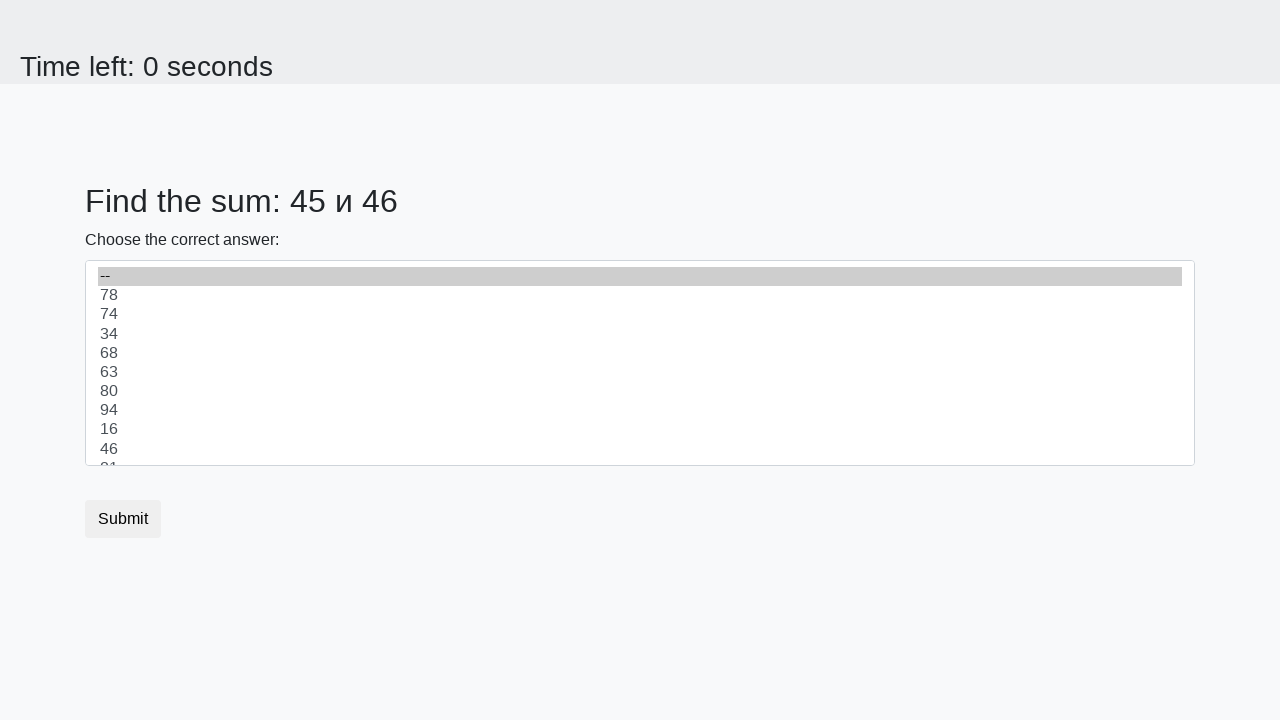

Selected answer 91 from dropdown on select
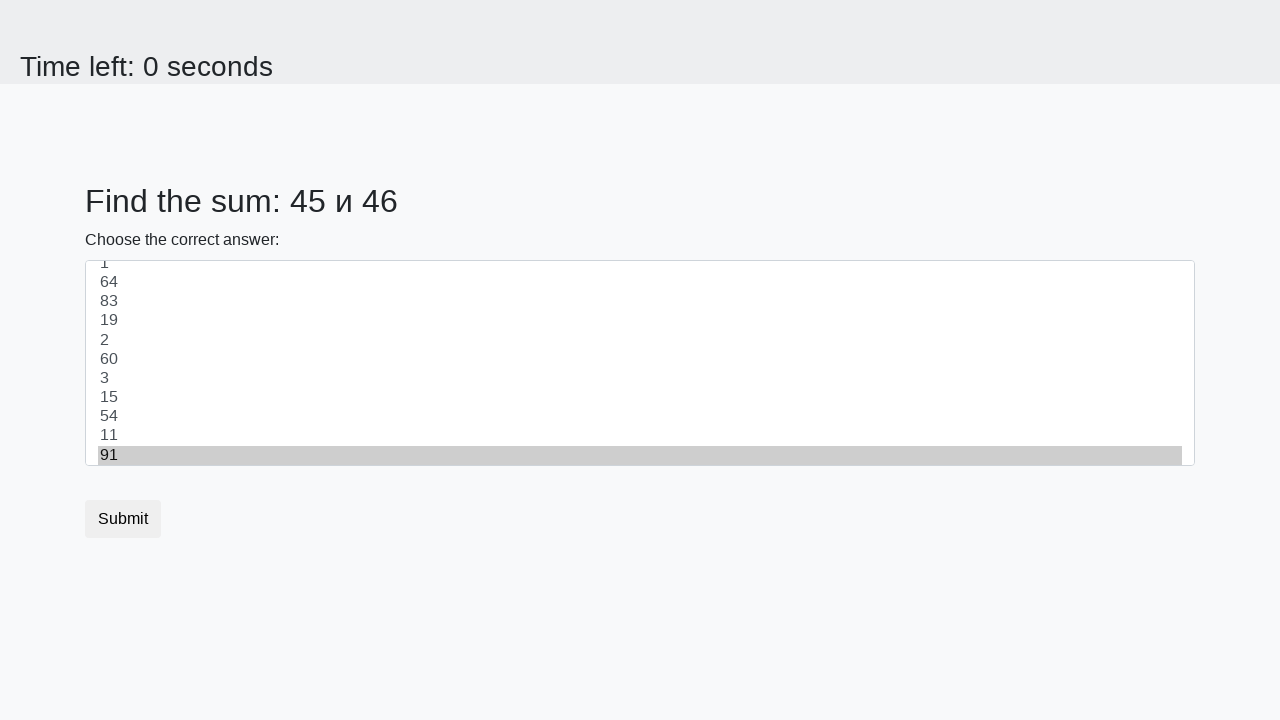

Clicked submit button to submit the form at (123, 519) on .btn-default
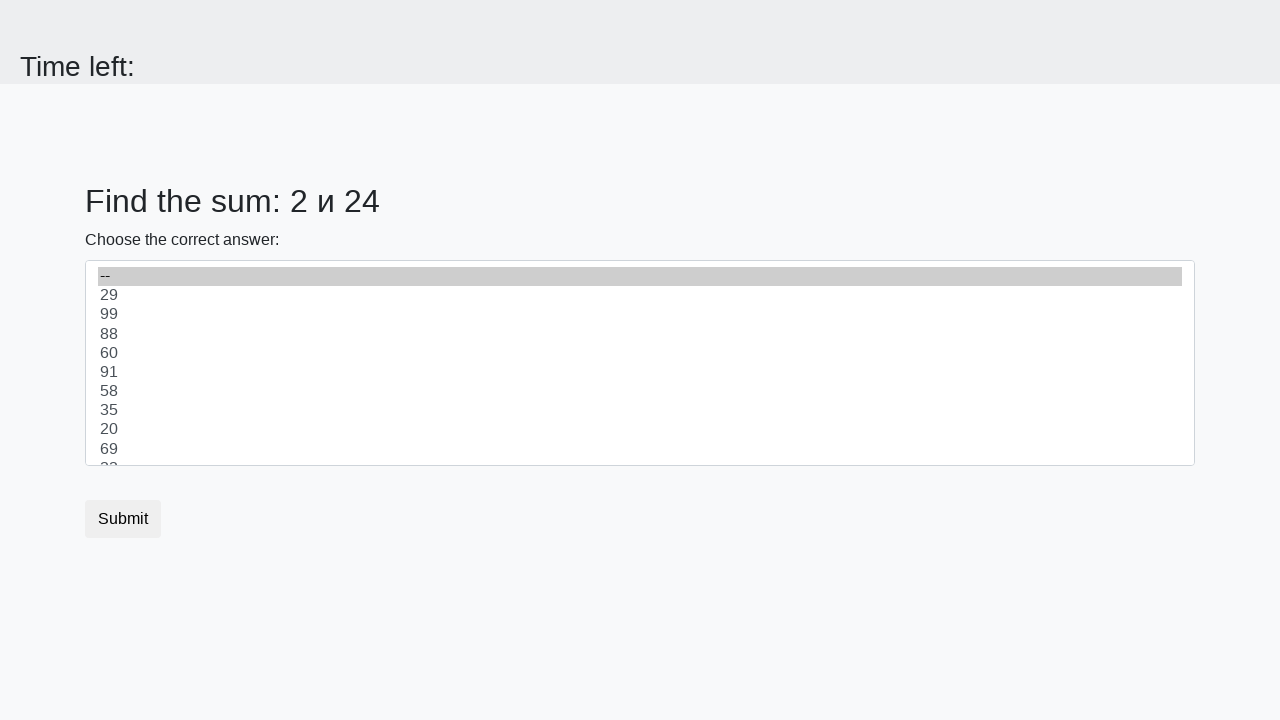

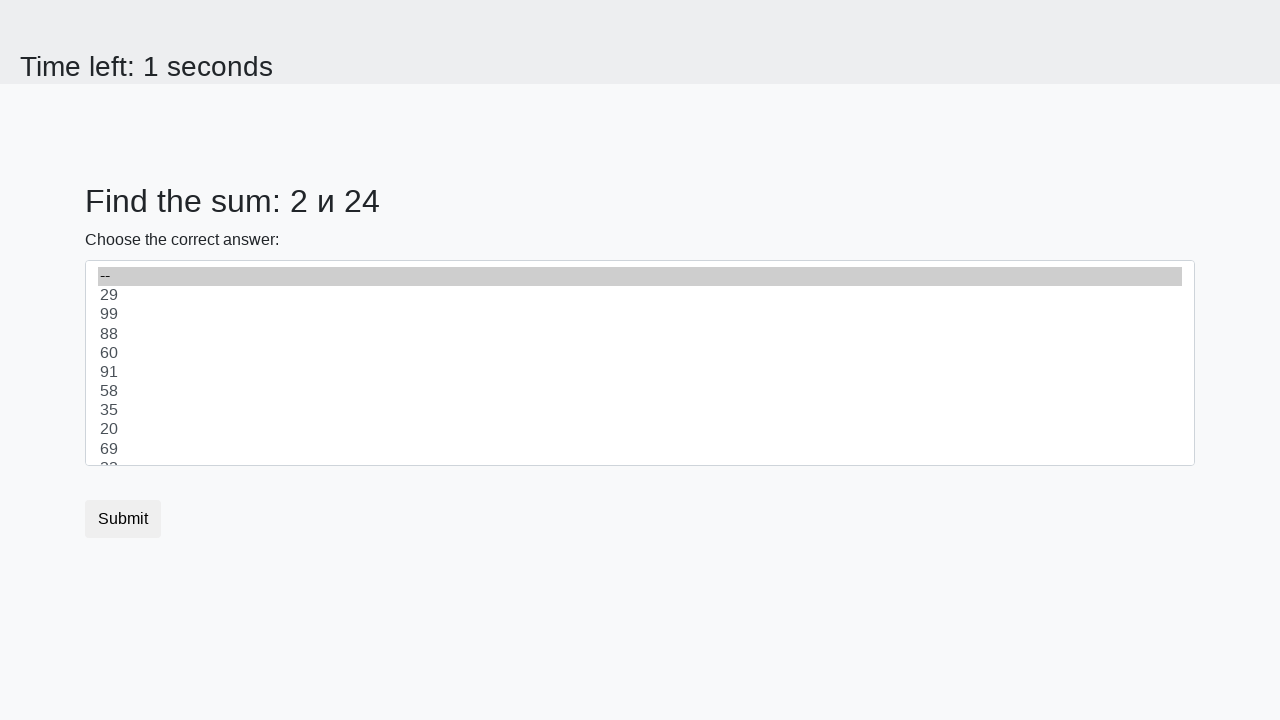